Tests dynamic controls on a page by clicking a checkbox, removing it, and enabling a text input field

Starting URL: http://the-internet.herokuapp.com/dynamic_controls

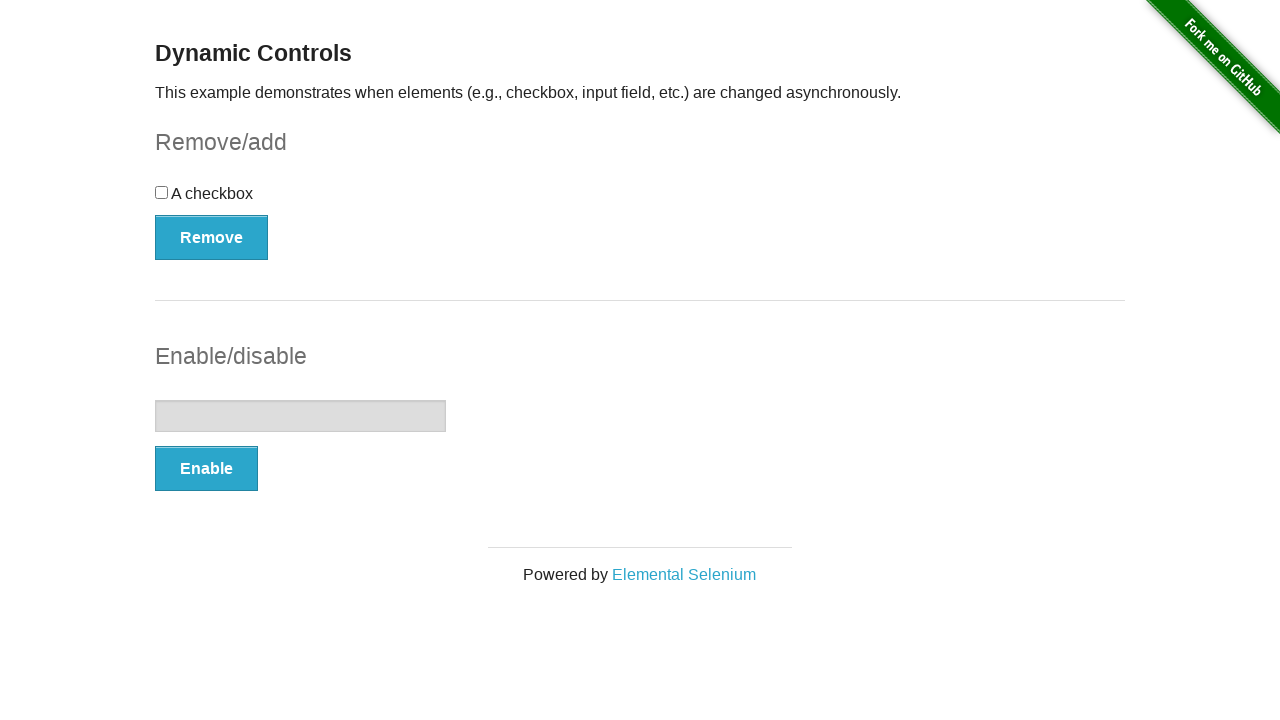

Clicked the checkbox at (162, 192) on xpath=//input[@type='checkbox']
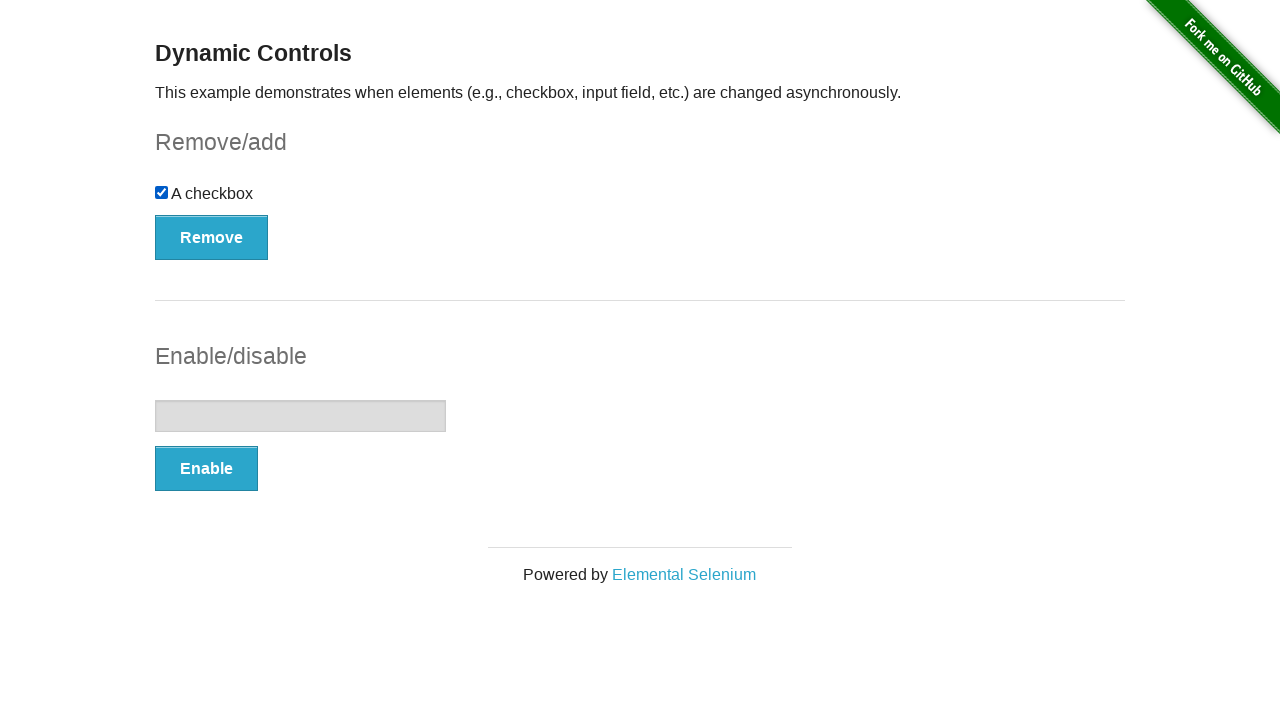

Clicked the Remove button at (212, 237) on xpath=//button[text()='Remove']
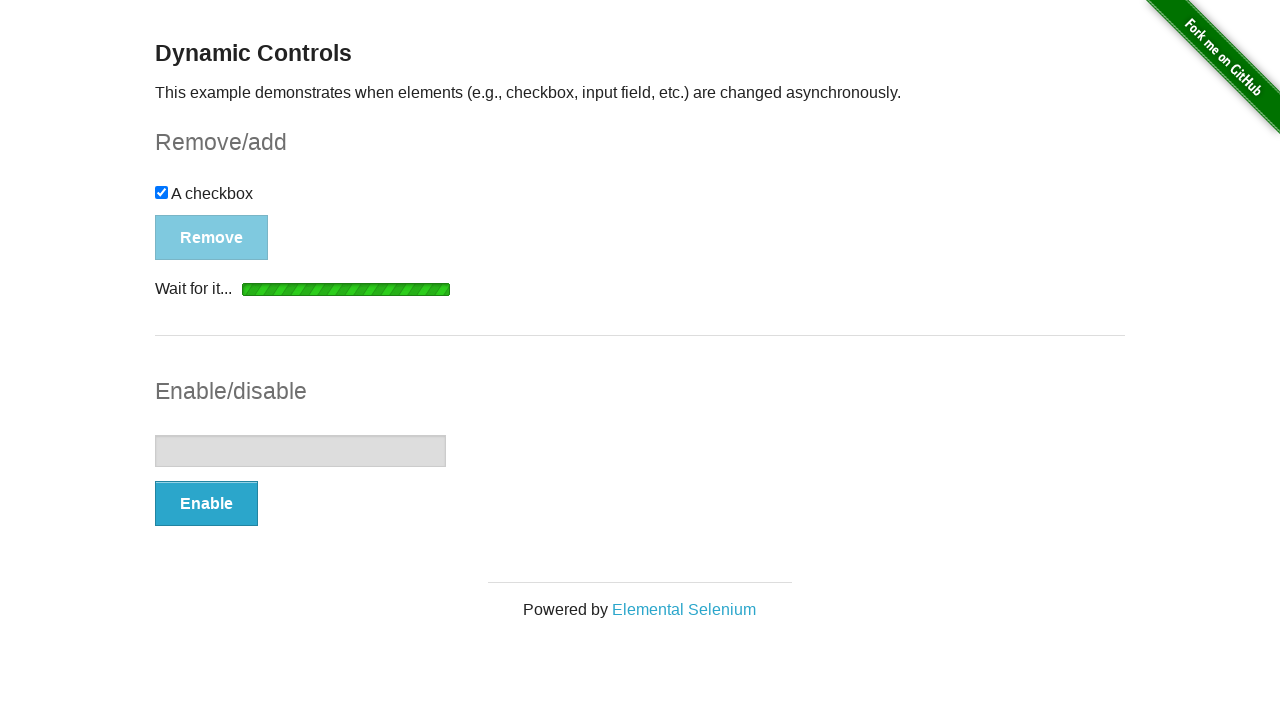

Checkbox removal confirmed with 'It's gone!' message
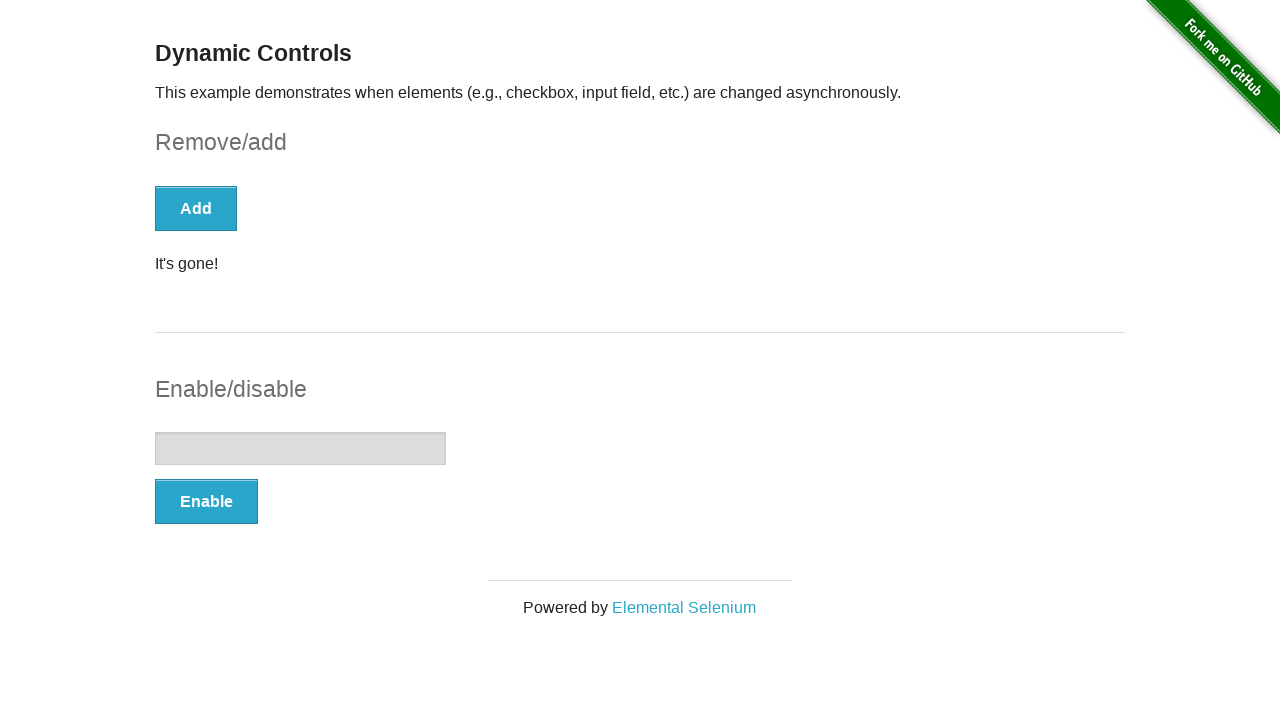

Clicked the Enable button at (206, 501) on xpath=//button[text()='Enable']
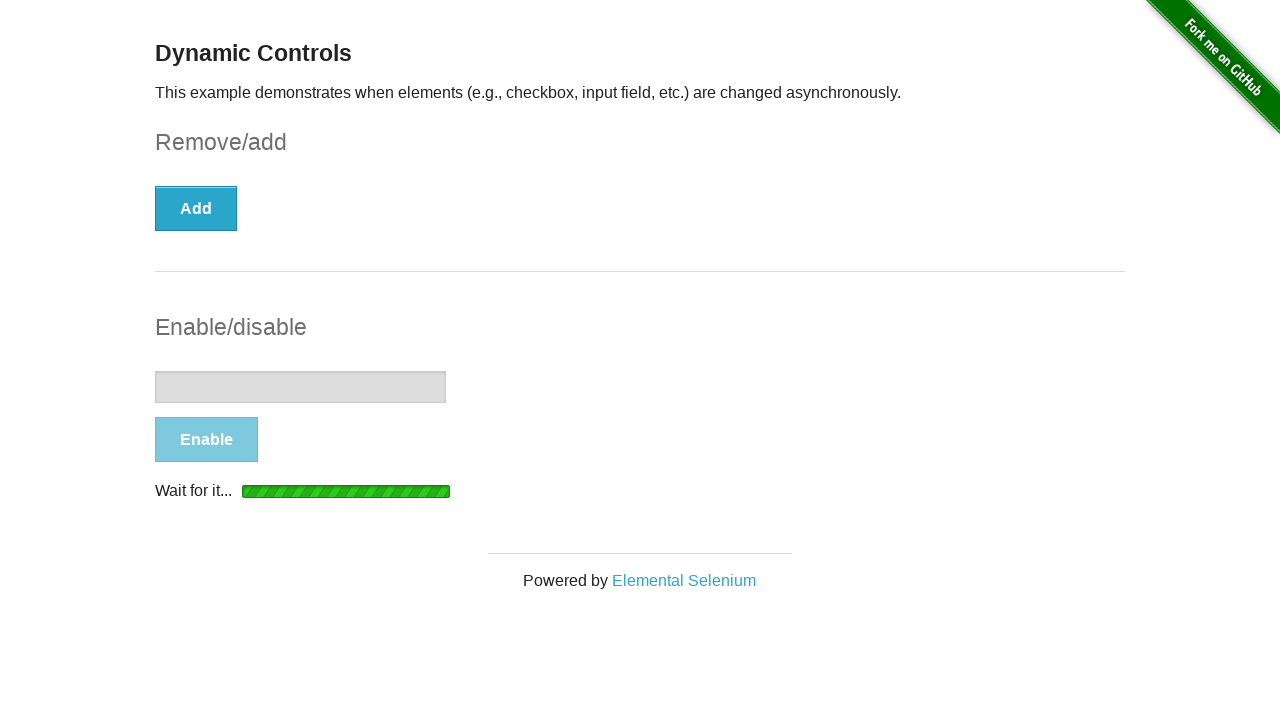

Text input field attached to the DOM
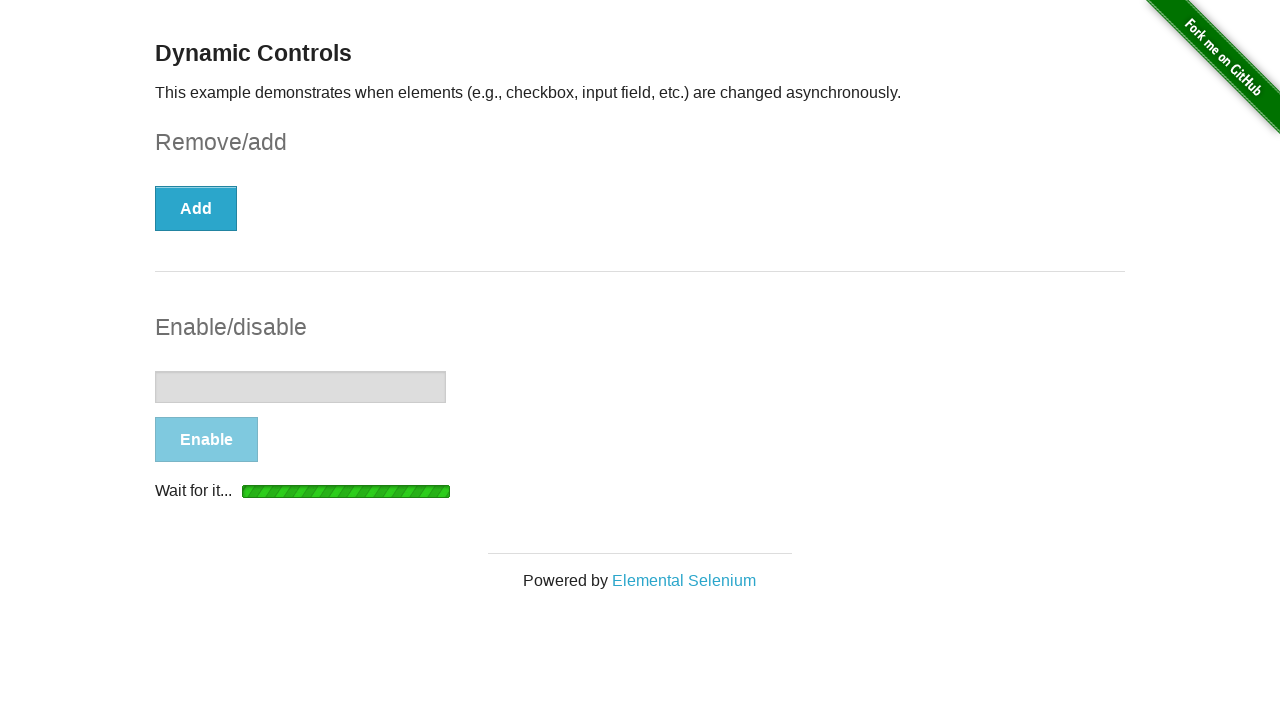

Text input field is now enabled
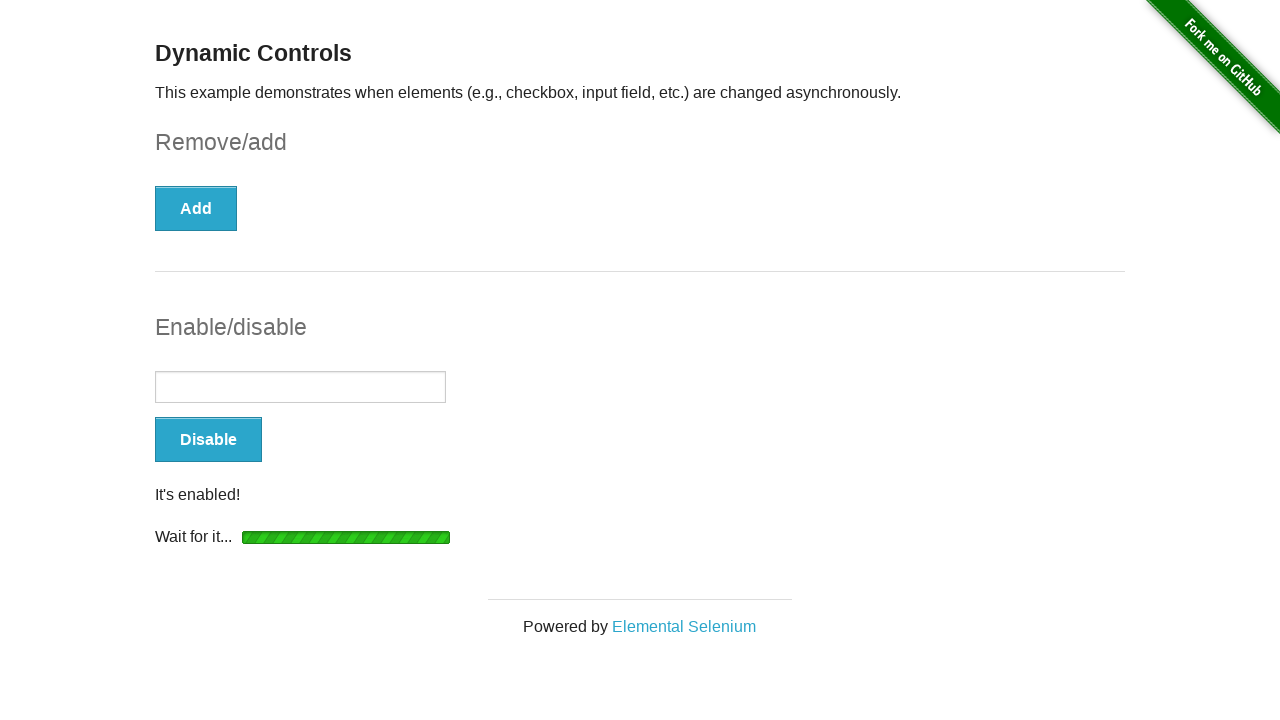

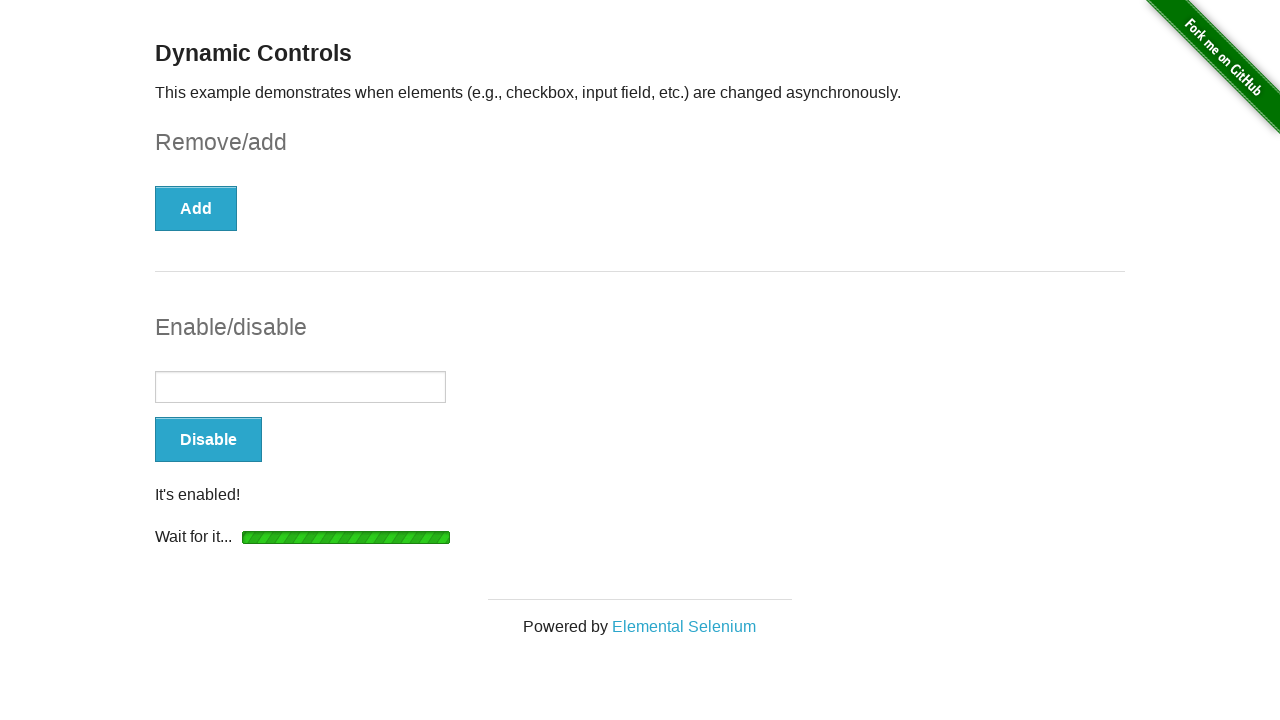